Tests the jQuery UI draggable demo page by switching to the demo iframe, verifying the draggable element exists, then clicking the Download link in the main content.

Starting URL: http://jqueryui.com/draggable/

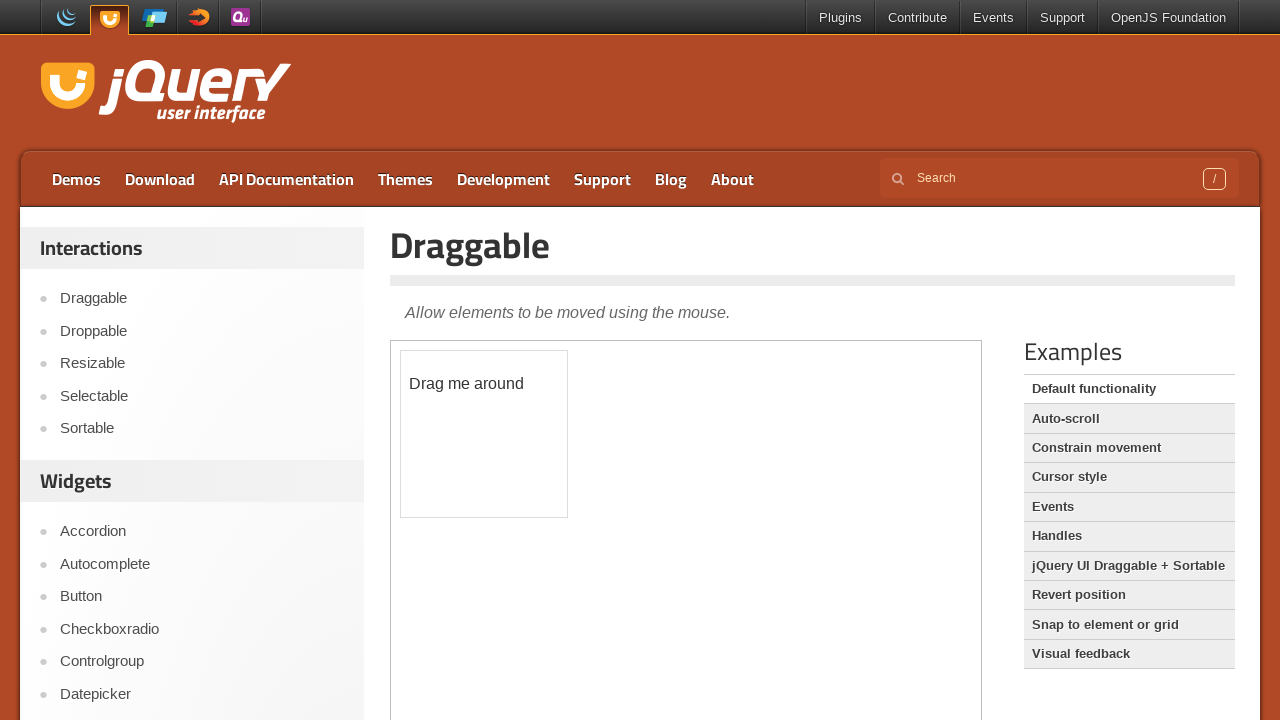

Demo iframe loaded
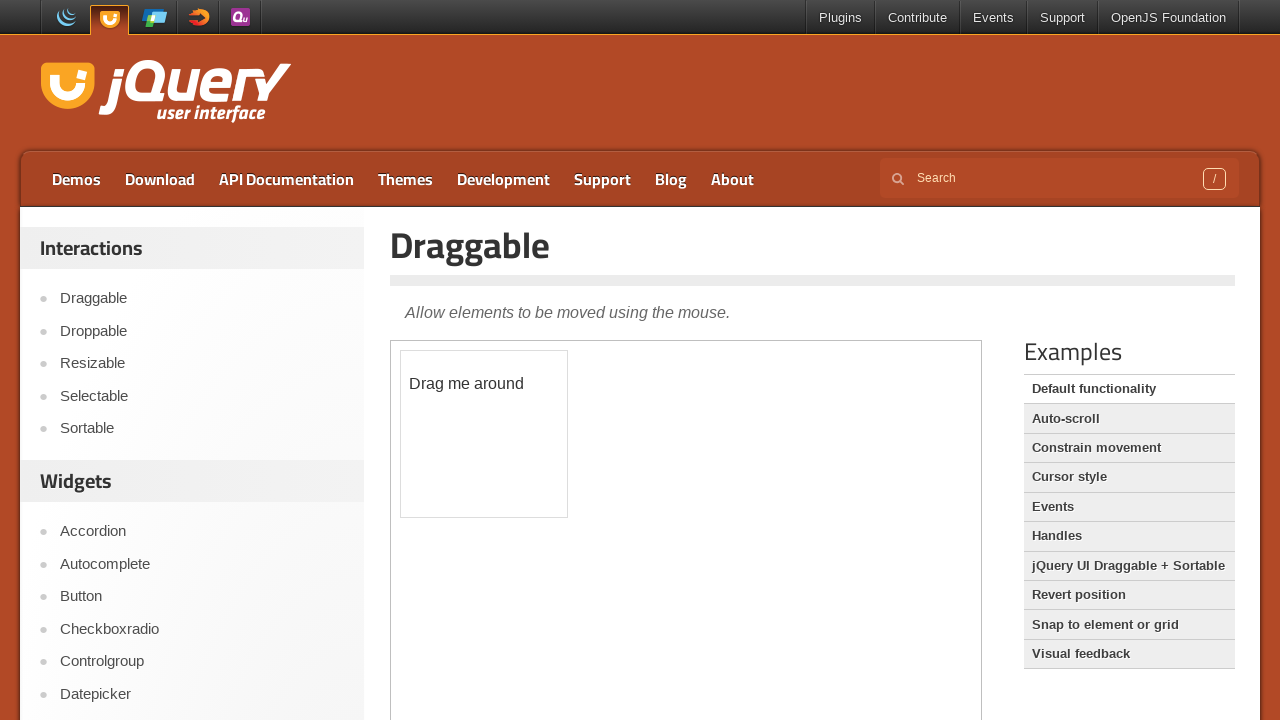

Switched to demo iframe
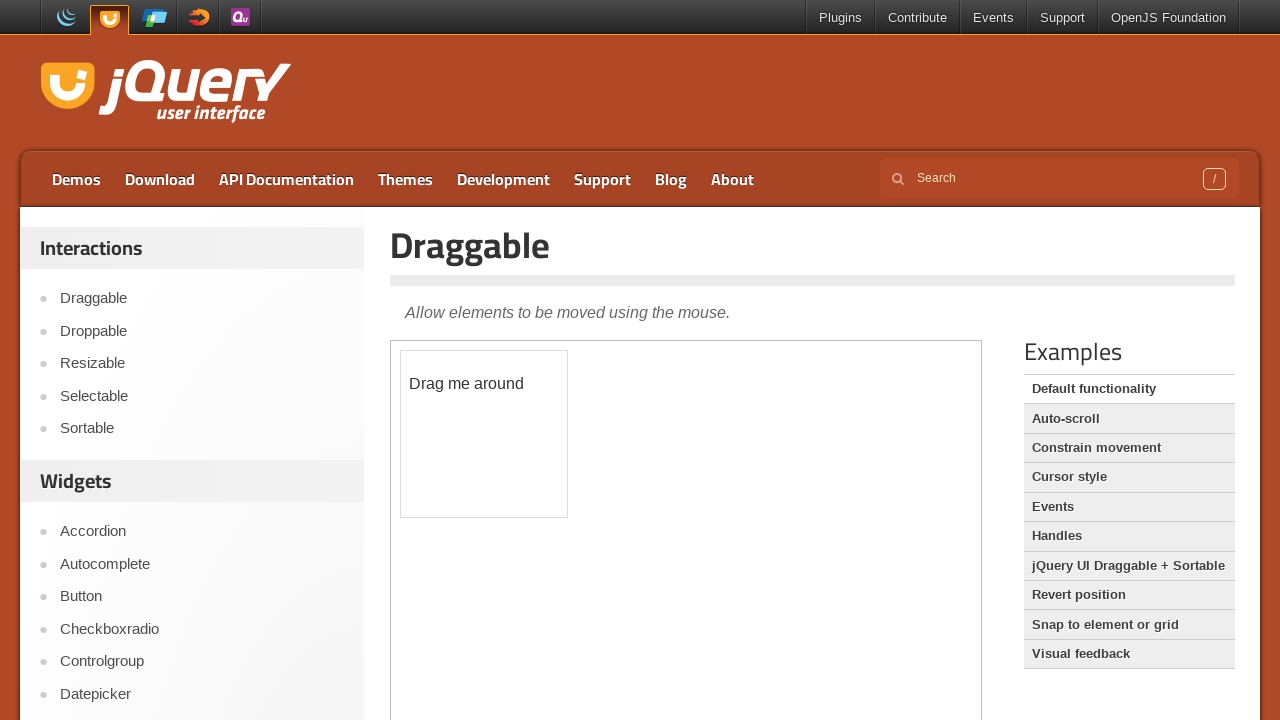

Verified draggable element exists in iframe
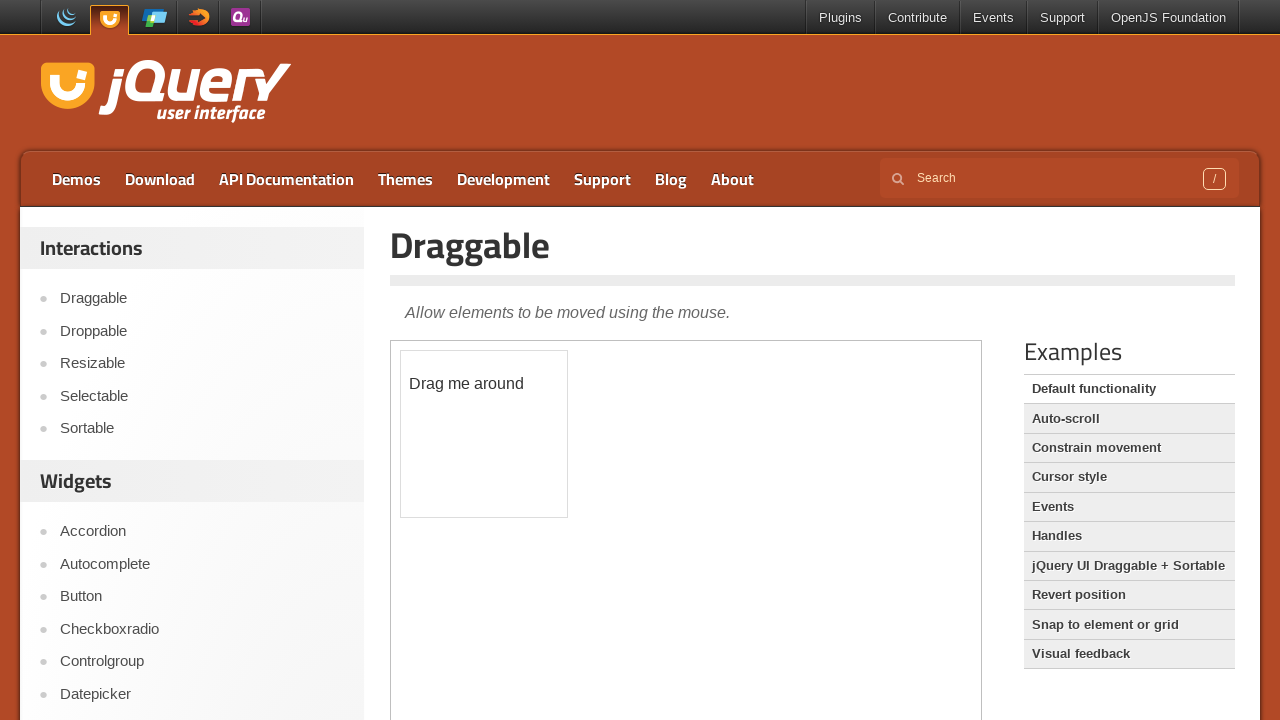

Clicked Download link in main content at (160, 179) on a:has-text('Download')
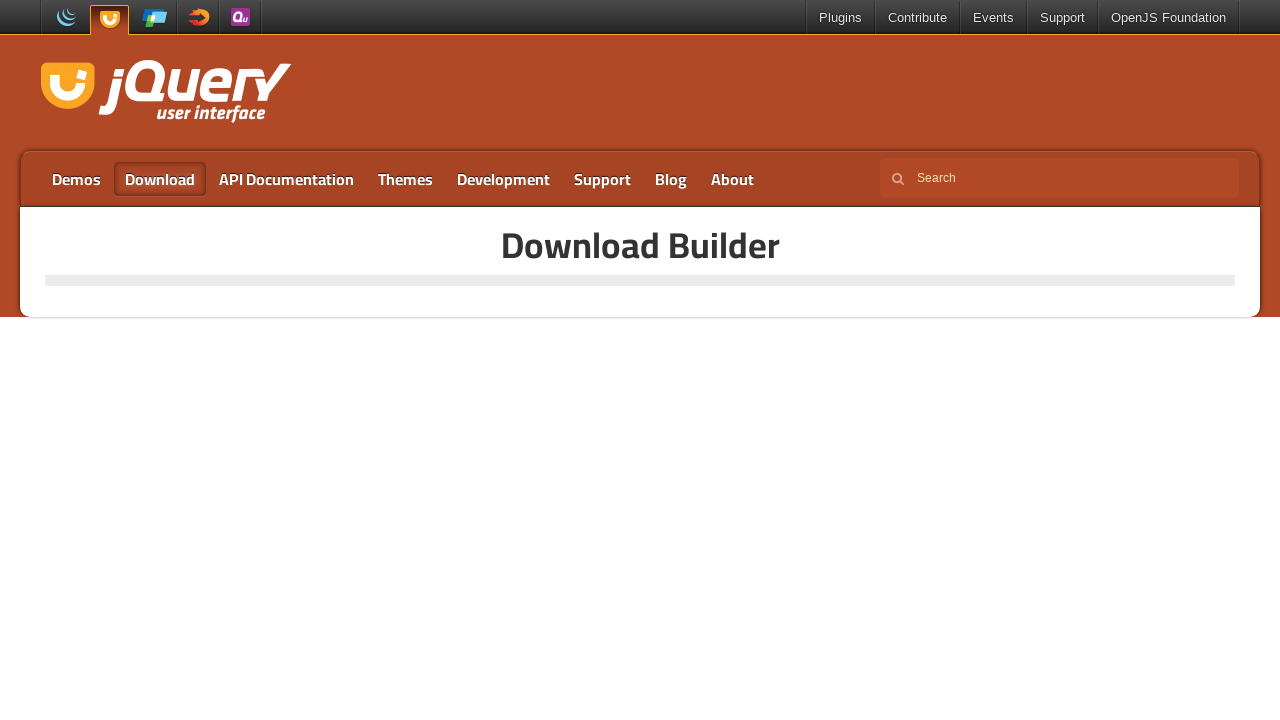

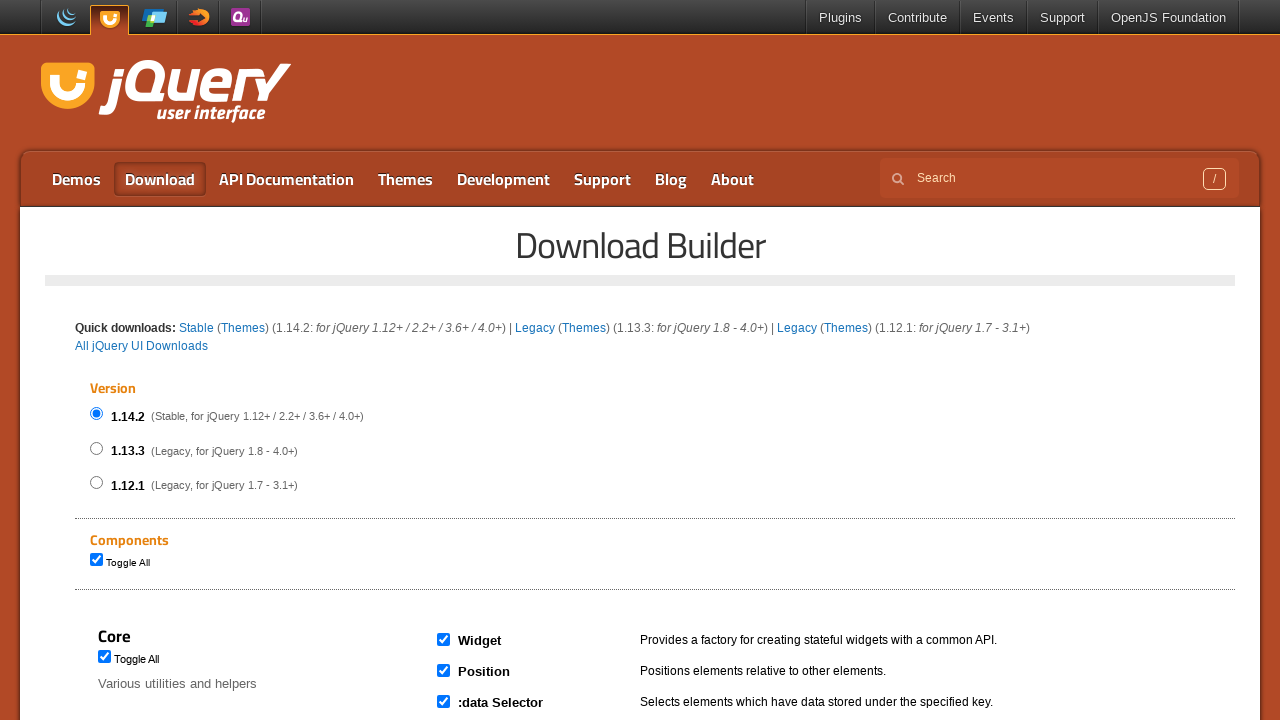